Navigates to the login page and verifies the page title is correct

Starting URL: https://the-internet.herokuapp.com/

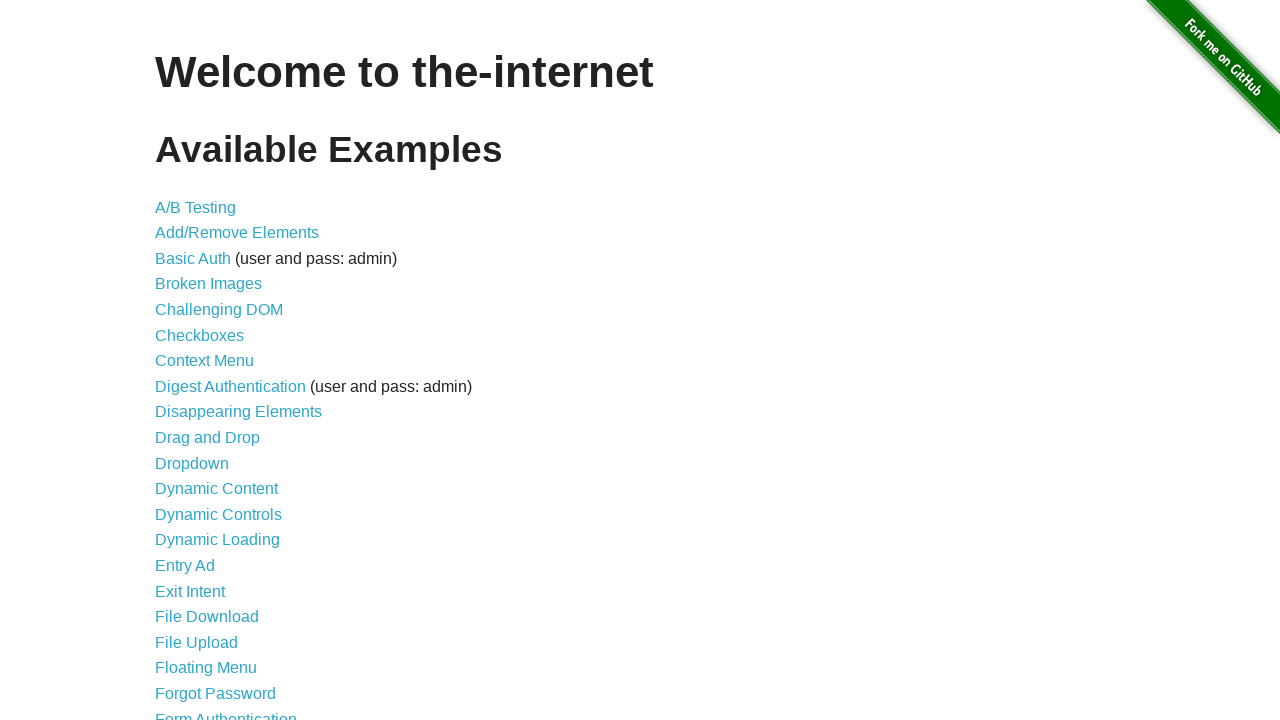

Clicked Form Authentication link to navigate to login page at (226, 712) on xpath=//*[@id="content"]/ul/li[21]/a
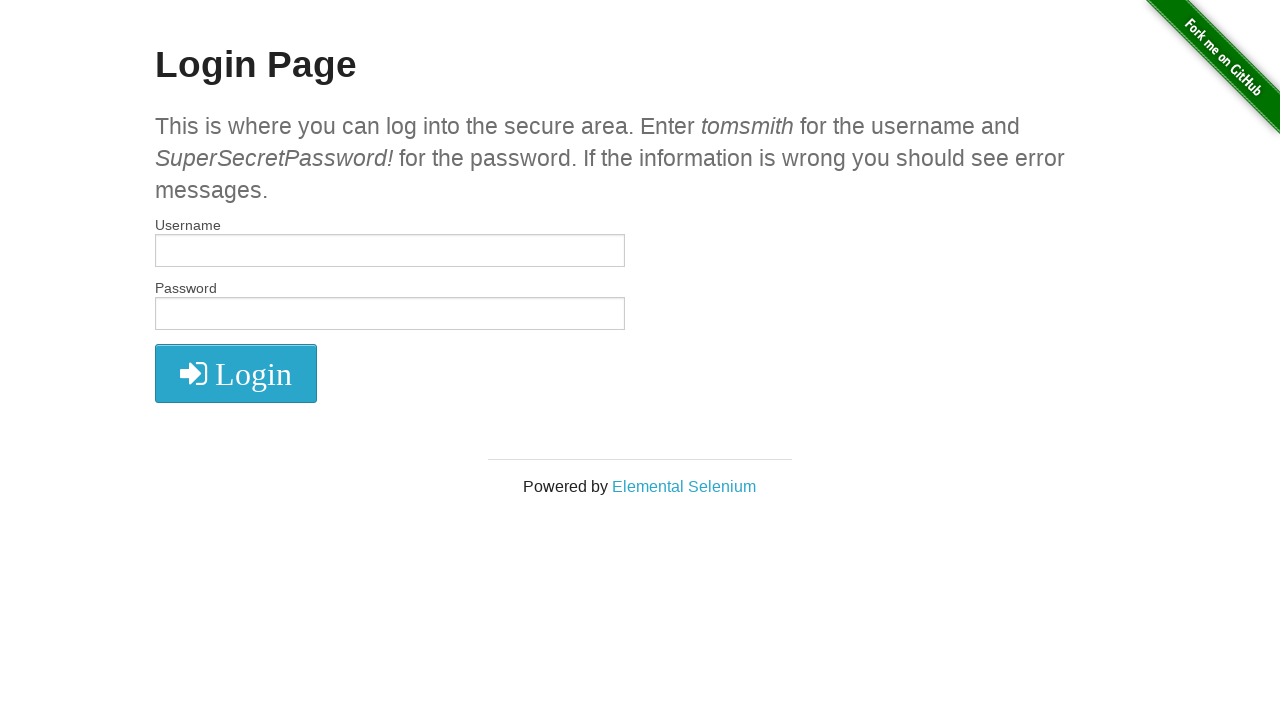

Page loaded with domcontentloaded state
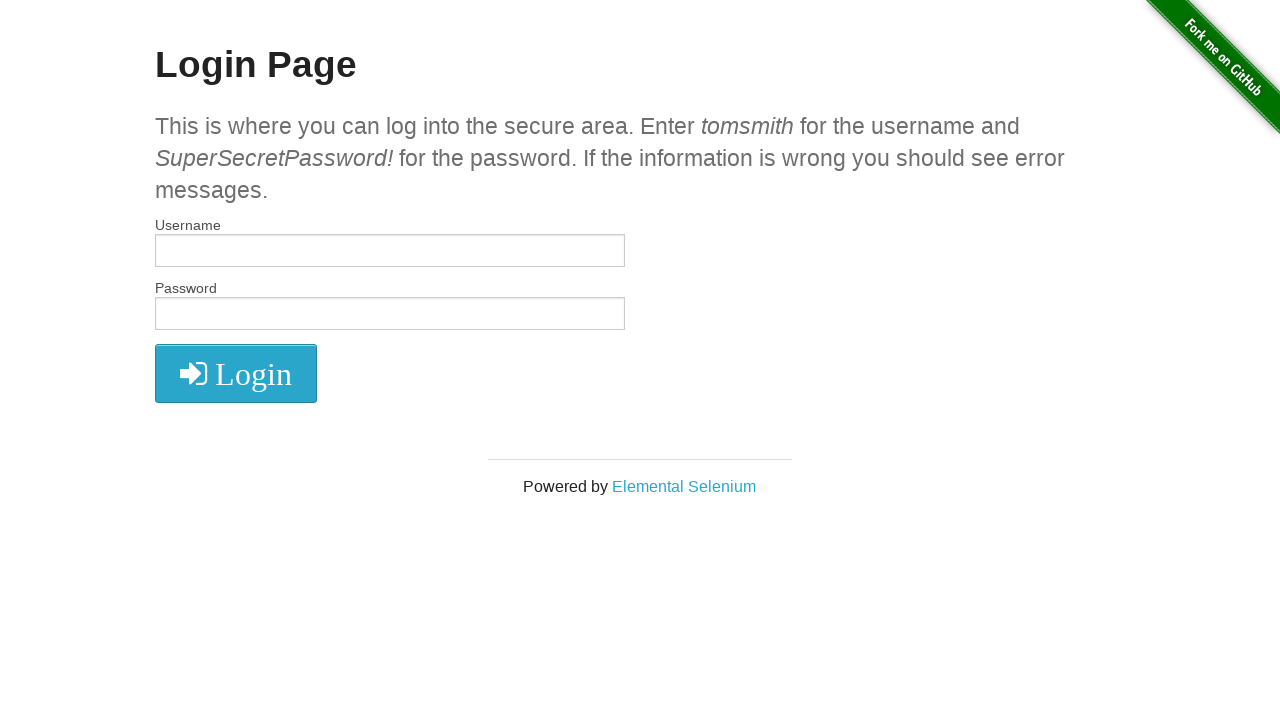

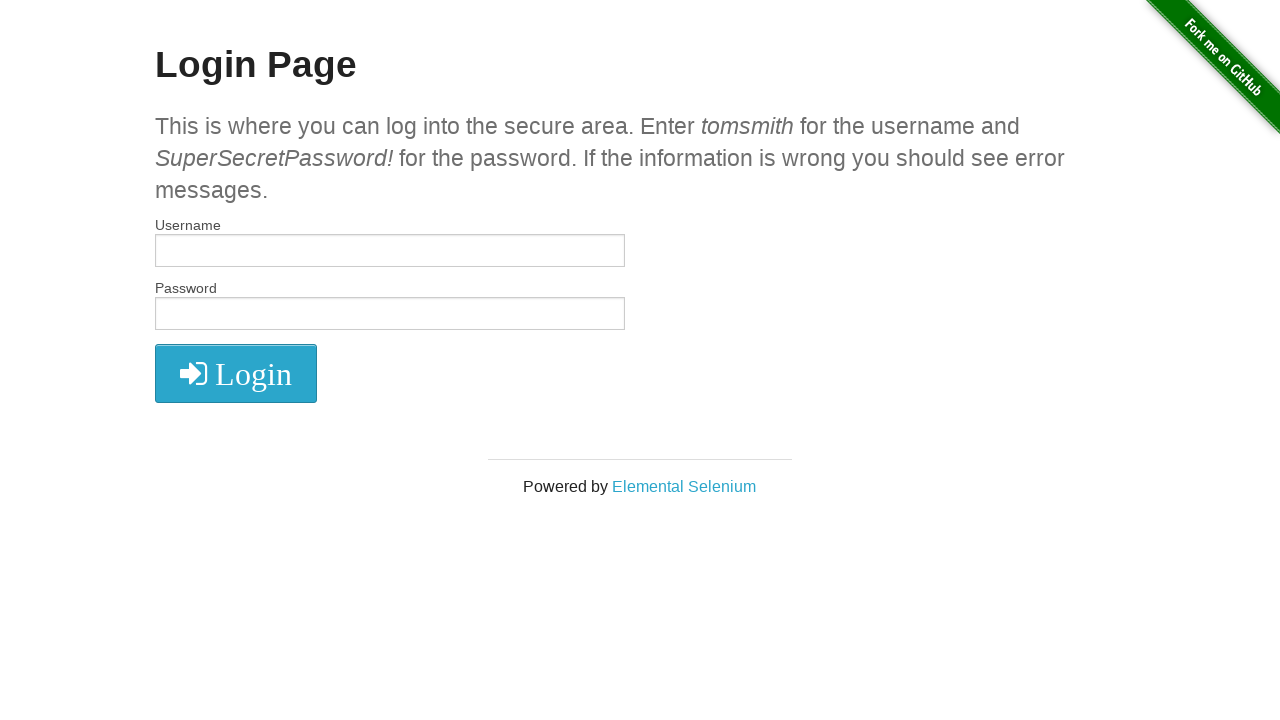